Navigates to the dynamic content page and verifies that the content container is displayed

Starting URL: https://the-internet.herokuapp.com/dynamic_content

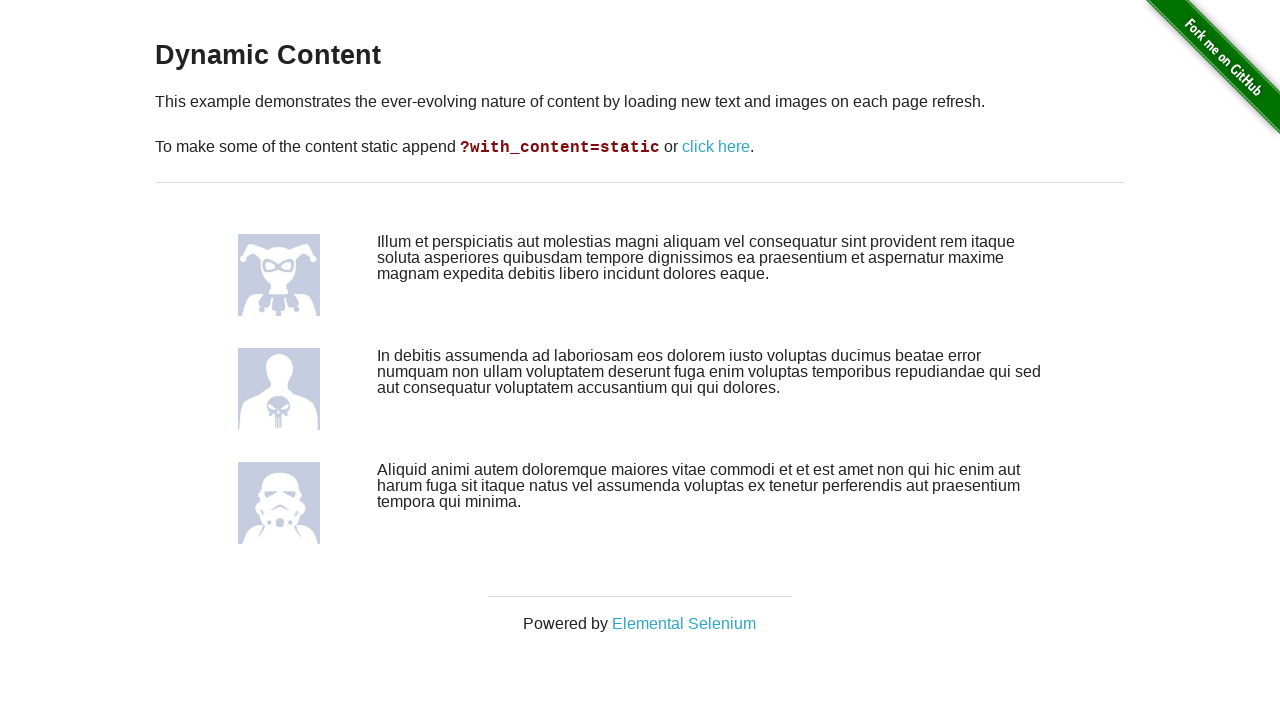

Navigated to dynamic content page
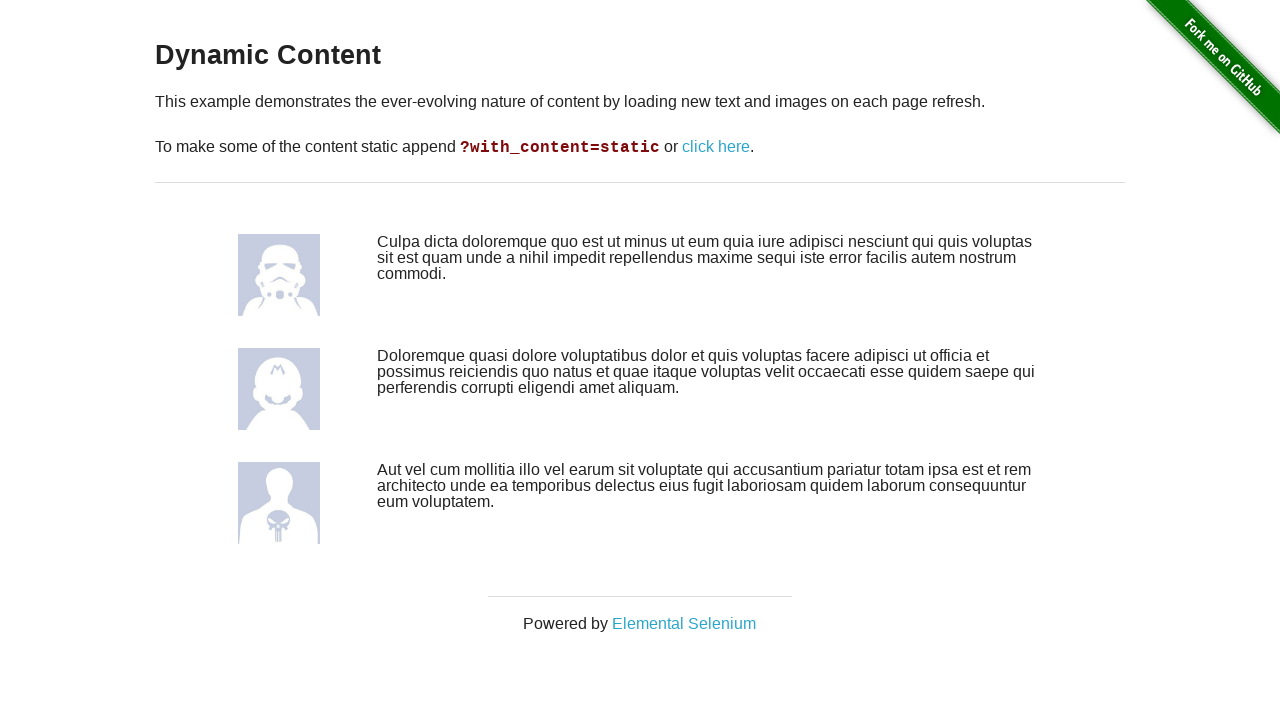

Dynamic content container is present
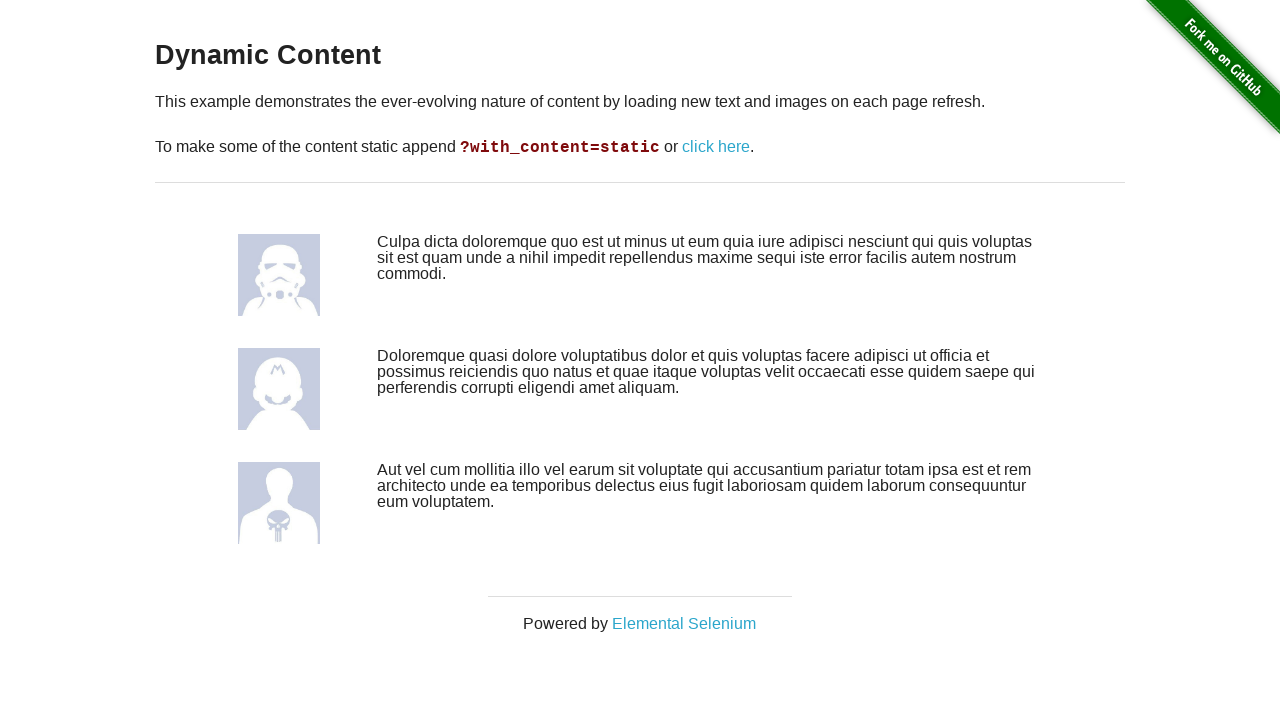

Verified that the content container is displayed
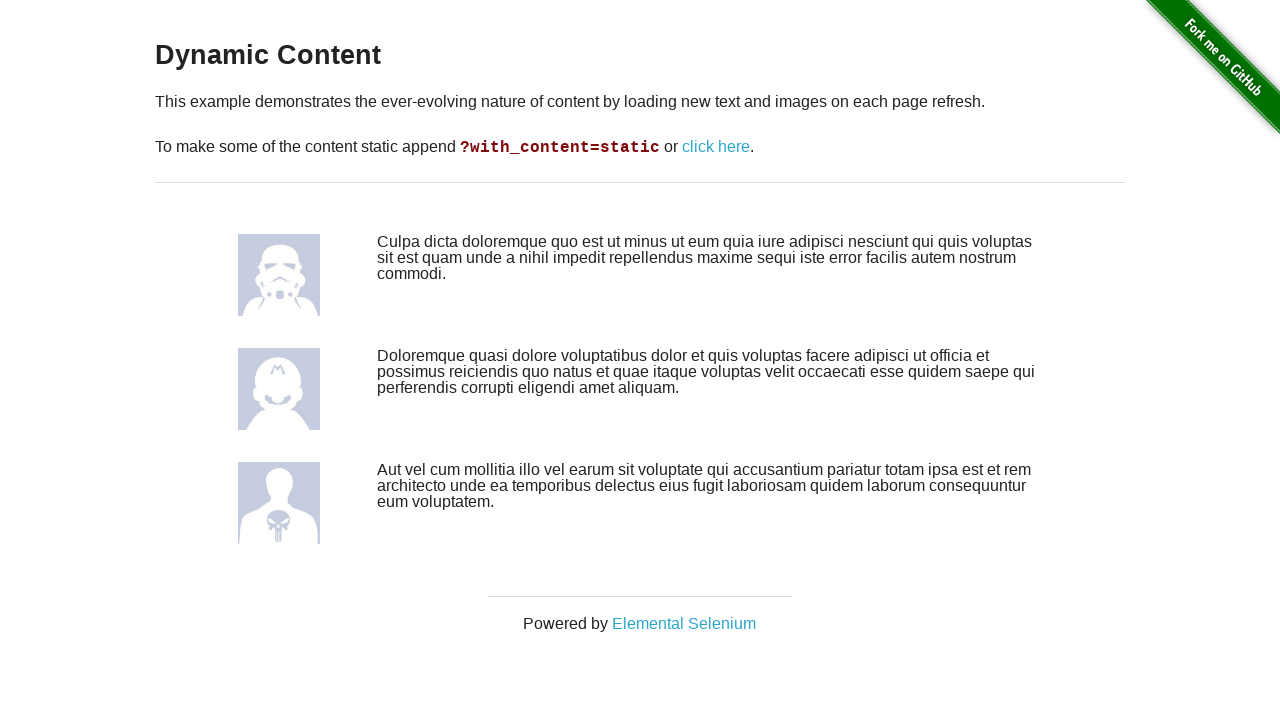

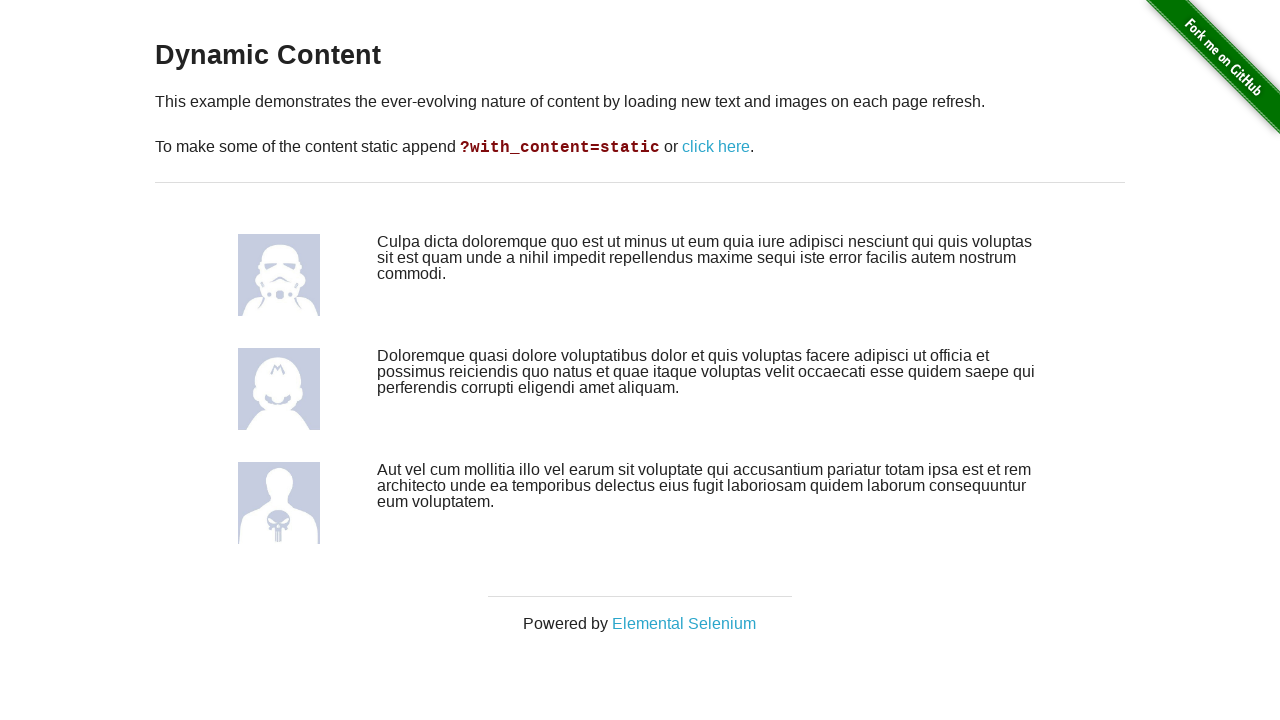